Tests tooltip functionality by hovering over a button and verifying the tooltip text appears.

Starting URL: https://demoqa.com/tool-tips

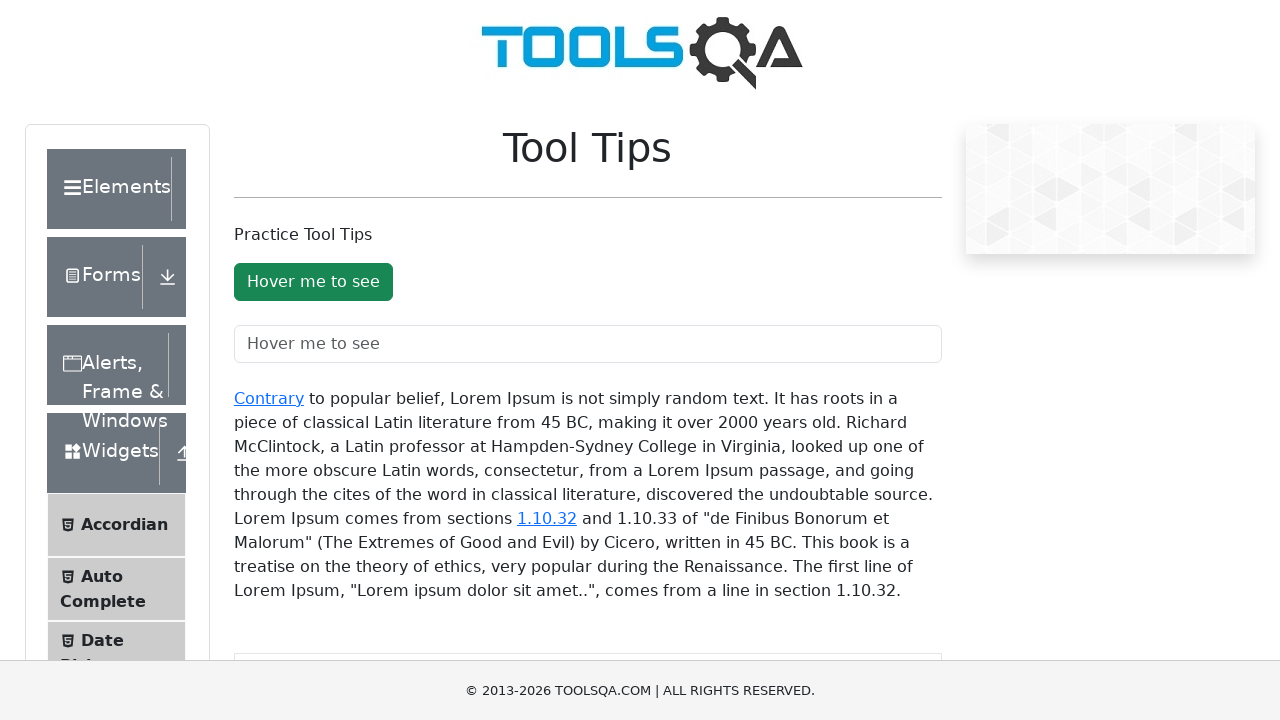

Hovered over the tooltip button at (313, 282) on #toolTipButton
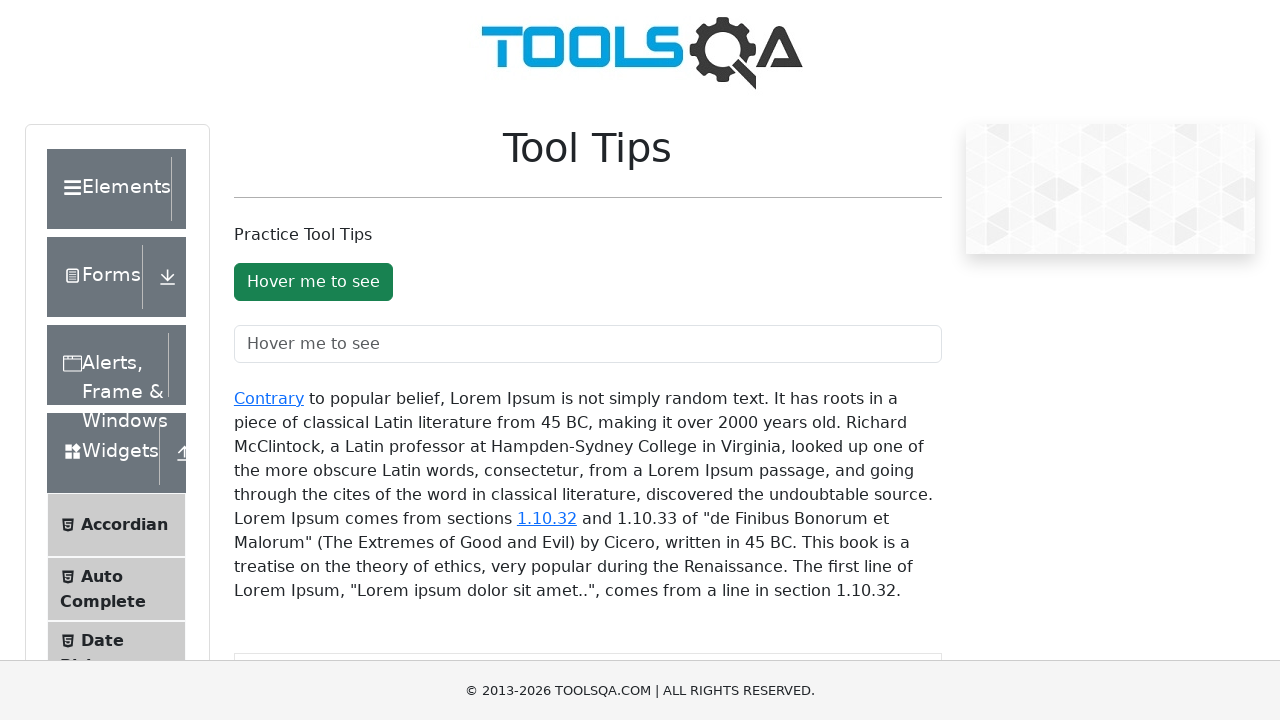

Tooltip element appeared on the page
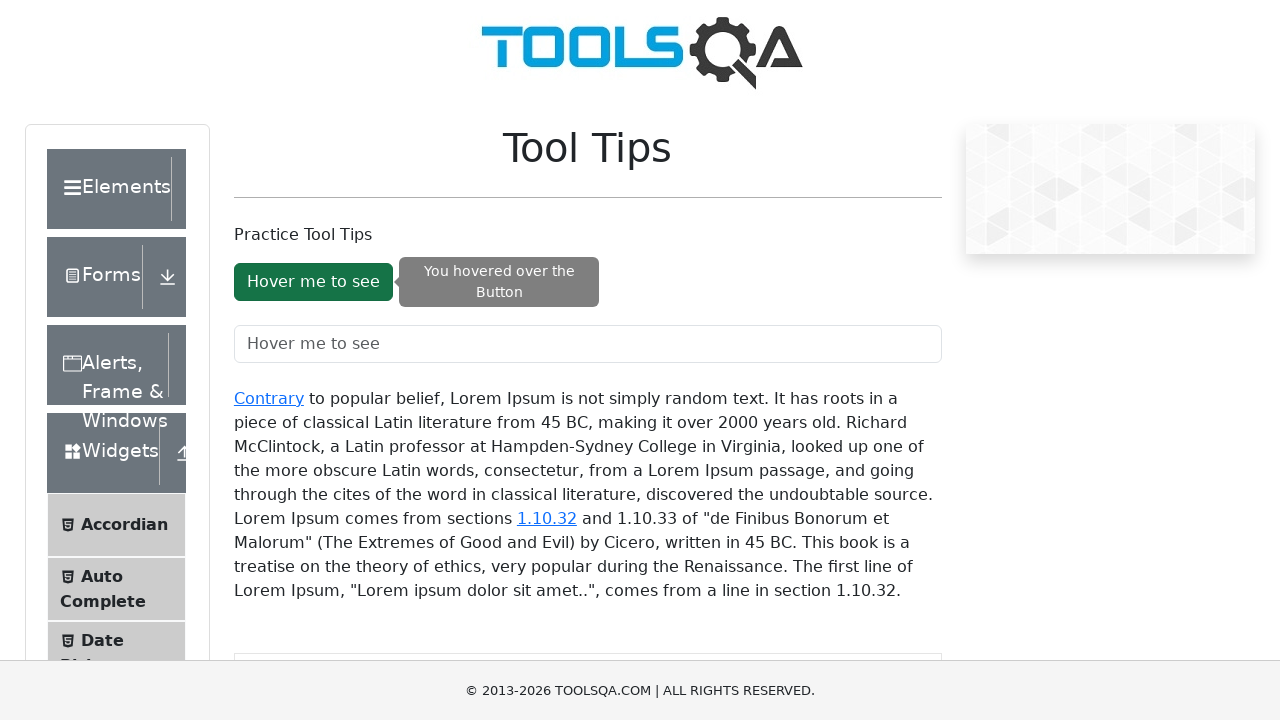

Retrieved tooltip text content
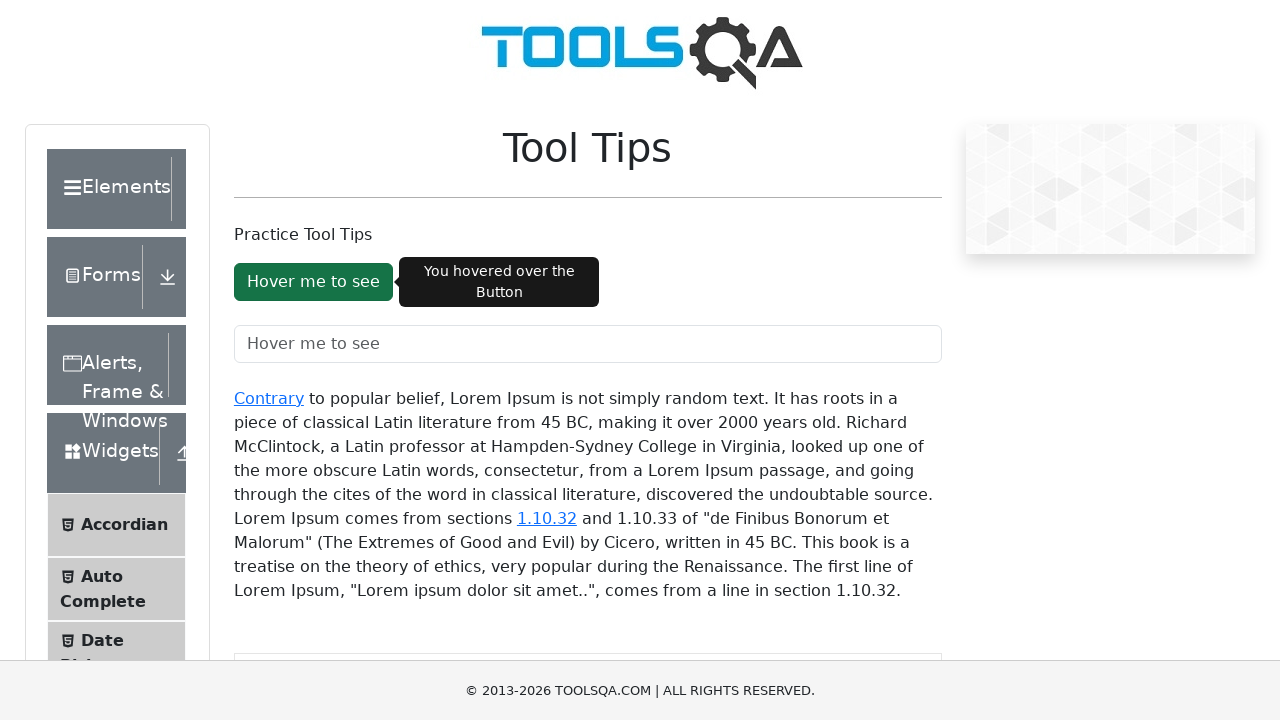

Verified tooltip text matches expected value: 'You hovered over the Button'
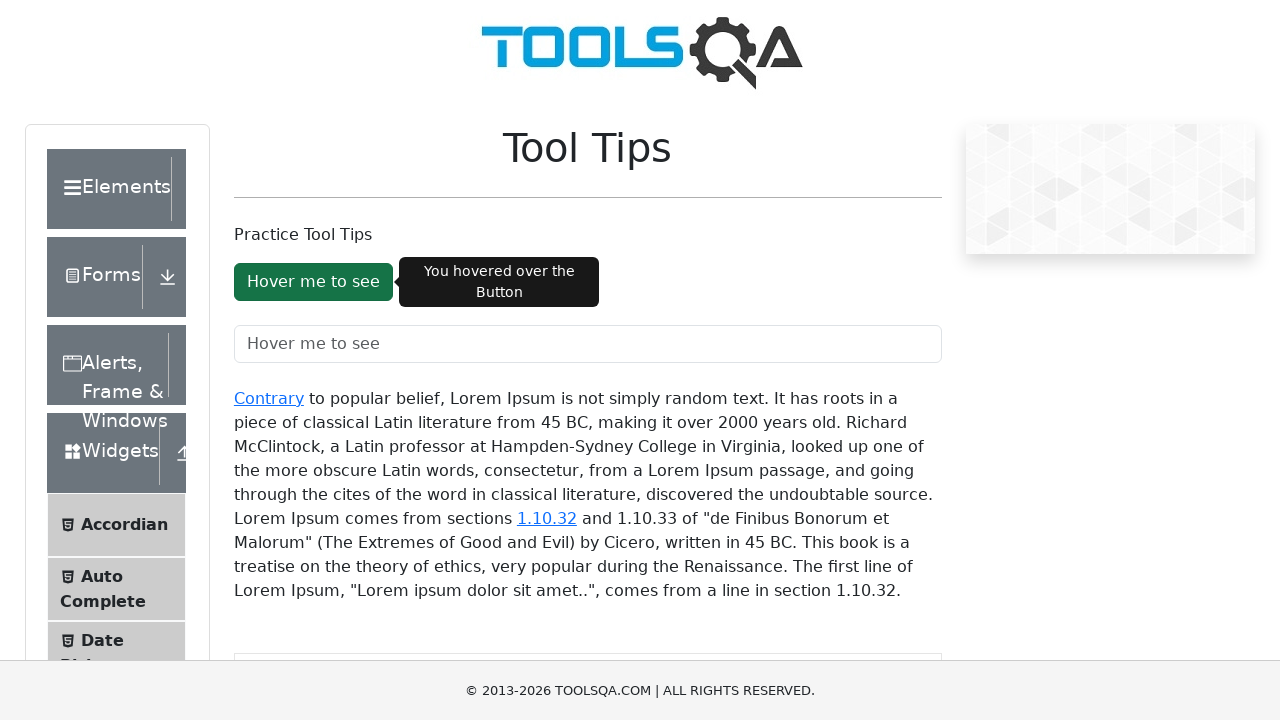

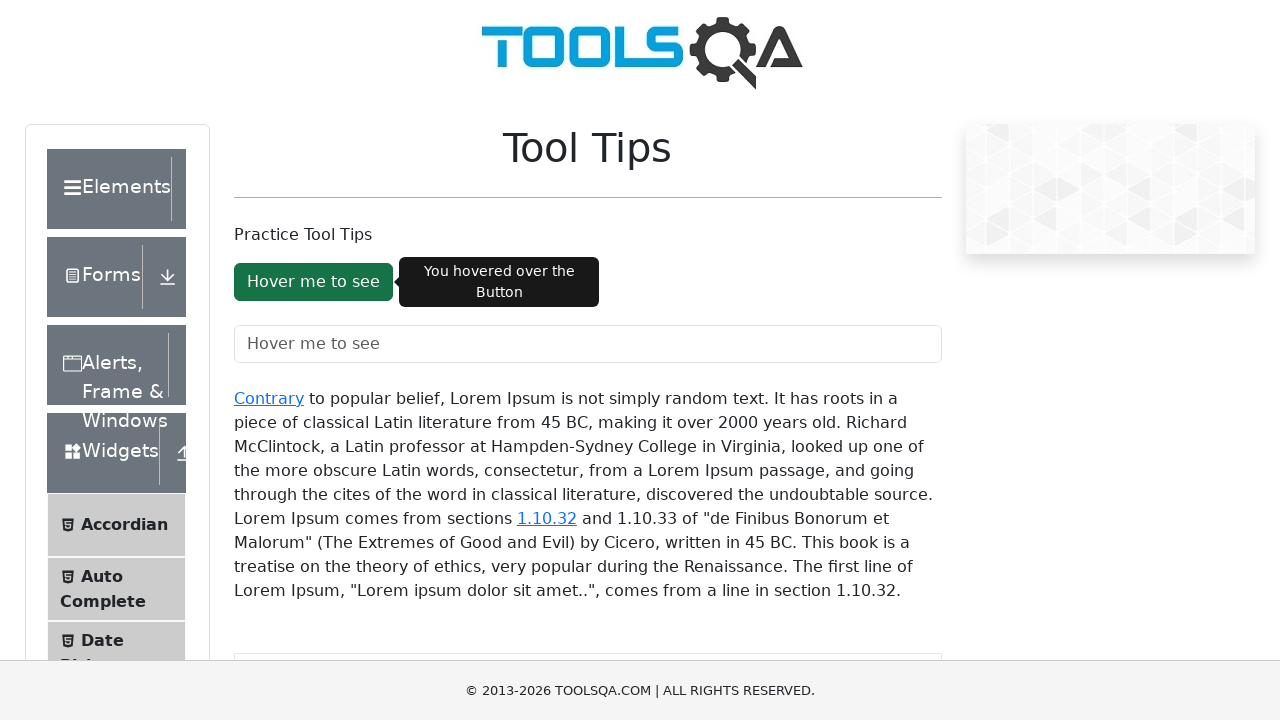